Tests dropdown selection functionality with single and multi-select dropdowns

Starting URL: https://softwaretestingpro.github.io/Automation/Beginner/B-1.08-DropDown.html

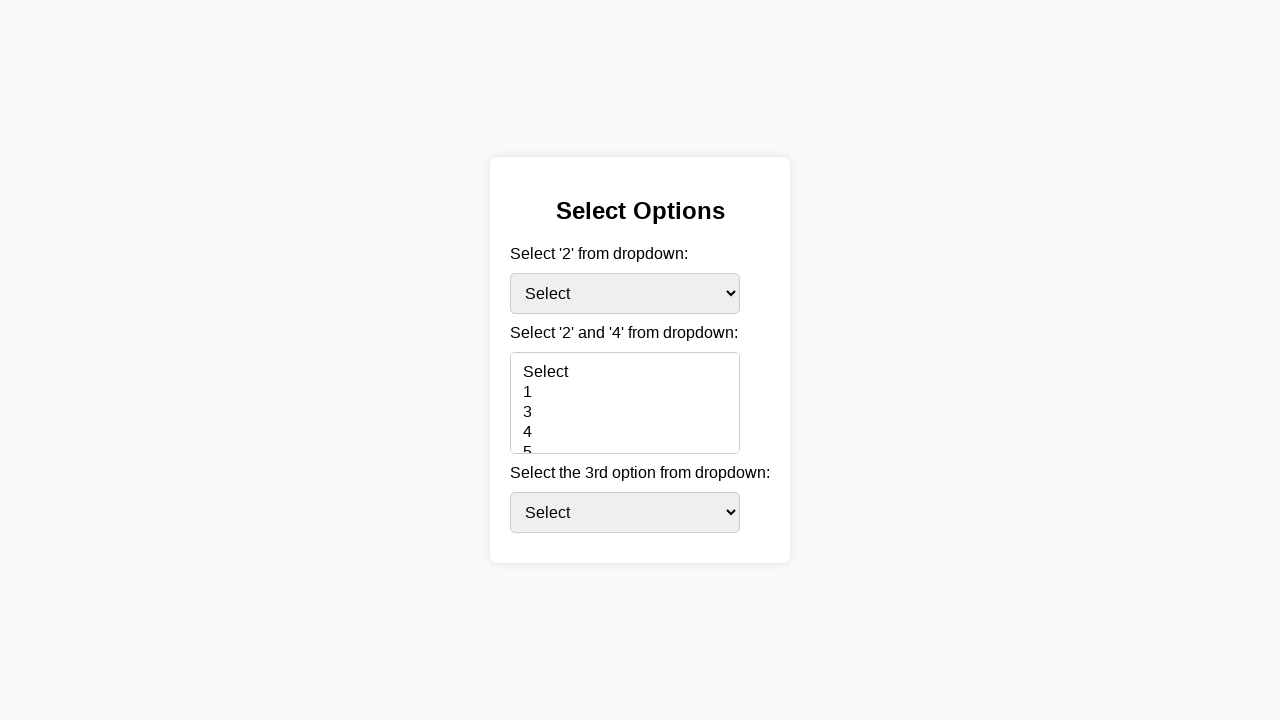

Navigated to dropdown test page
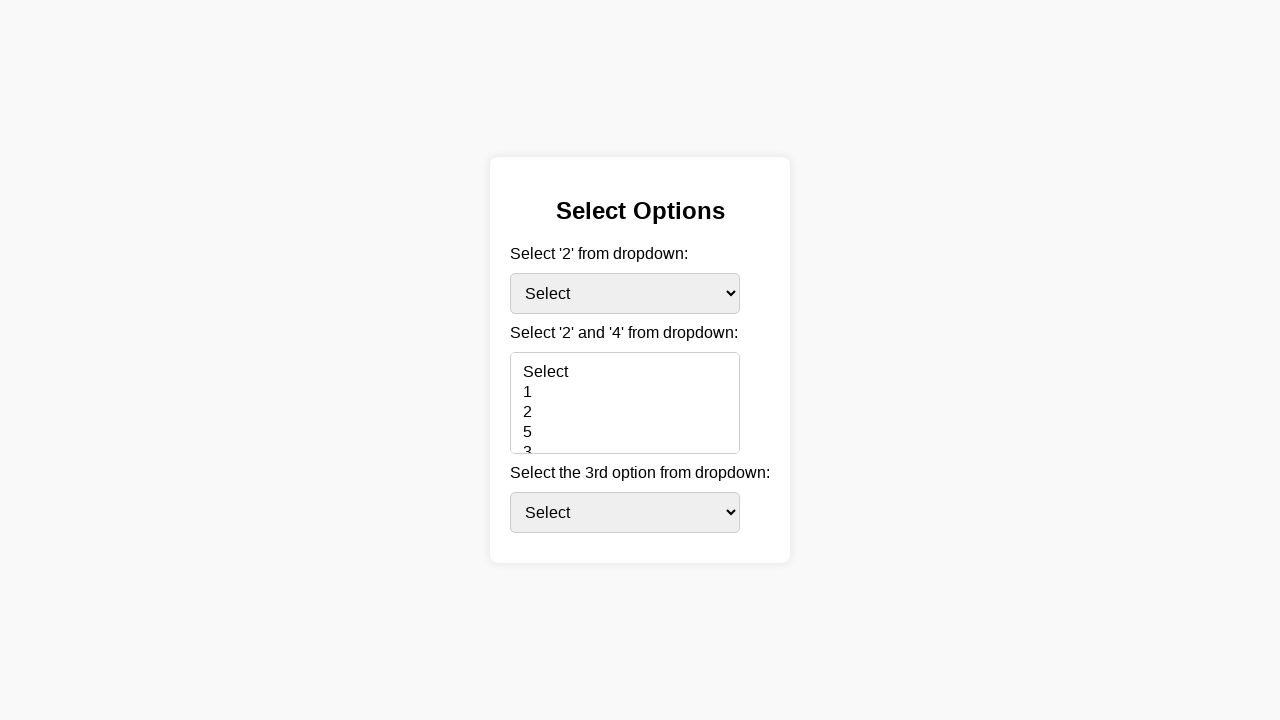

Selected value '2' in dropdown 1 on #dropdown1
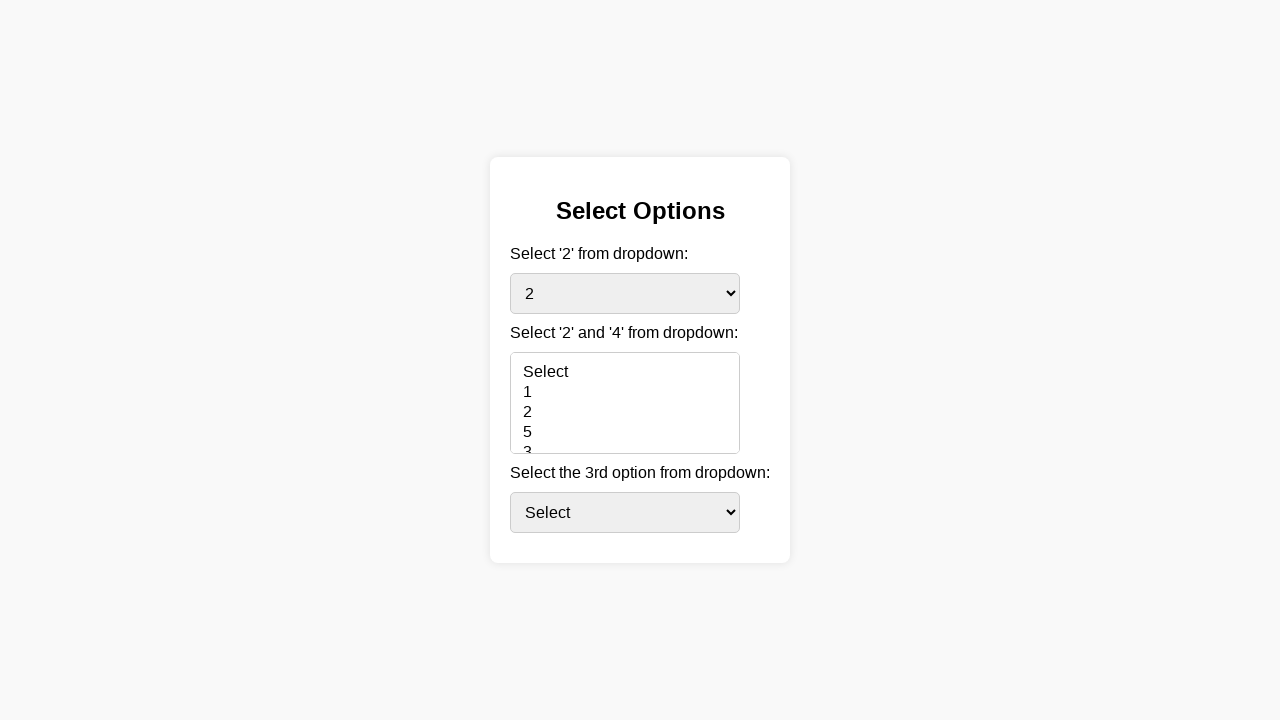

Dropdown 1 success indicator appeared
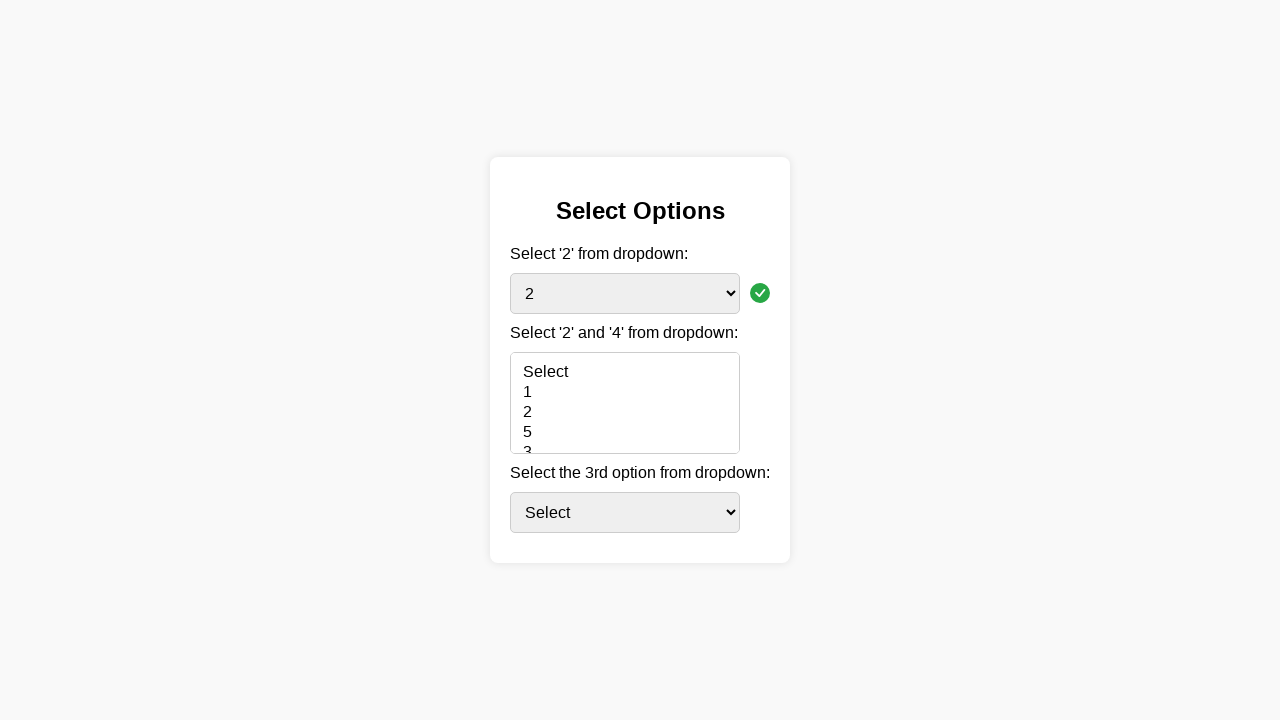

Selected values '2' and '4' in dropdown 2 (multi-select) on #dropdown2
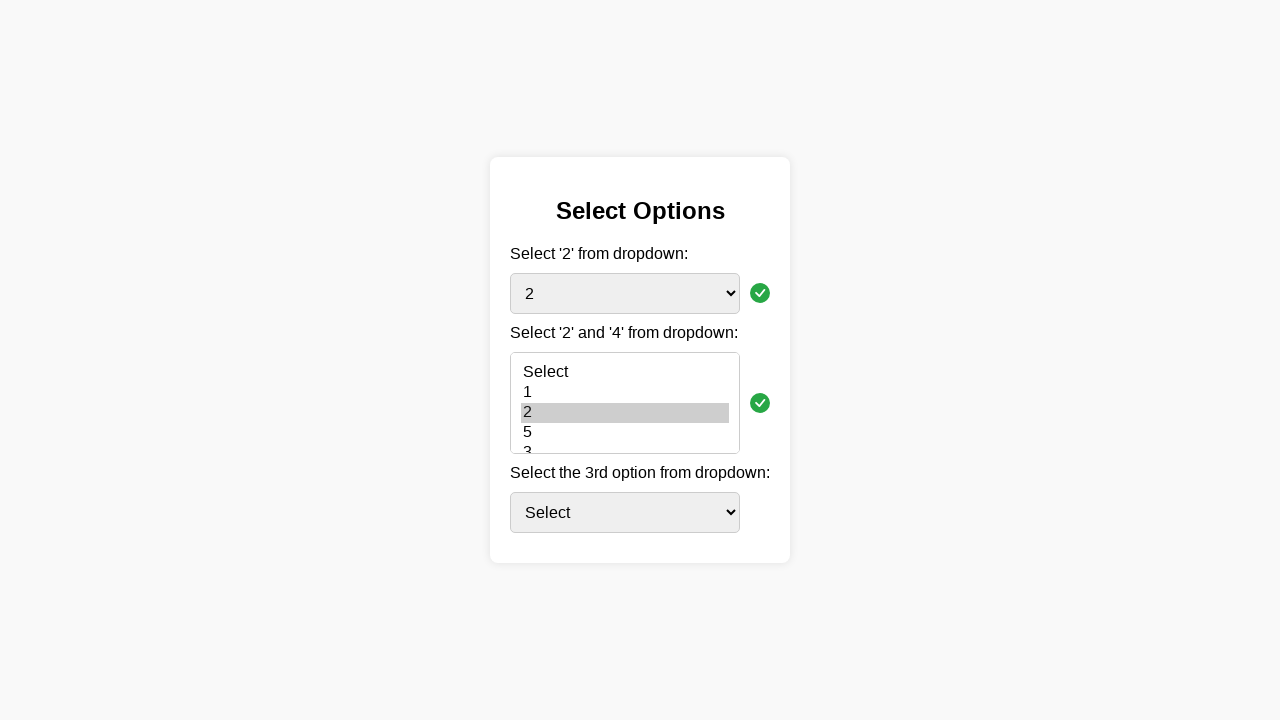

Dropdown 2 success indicator appeared
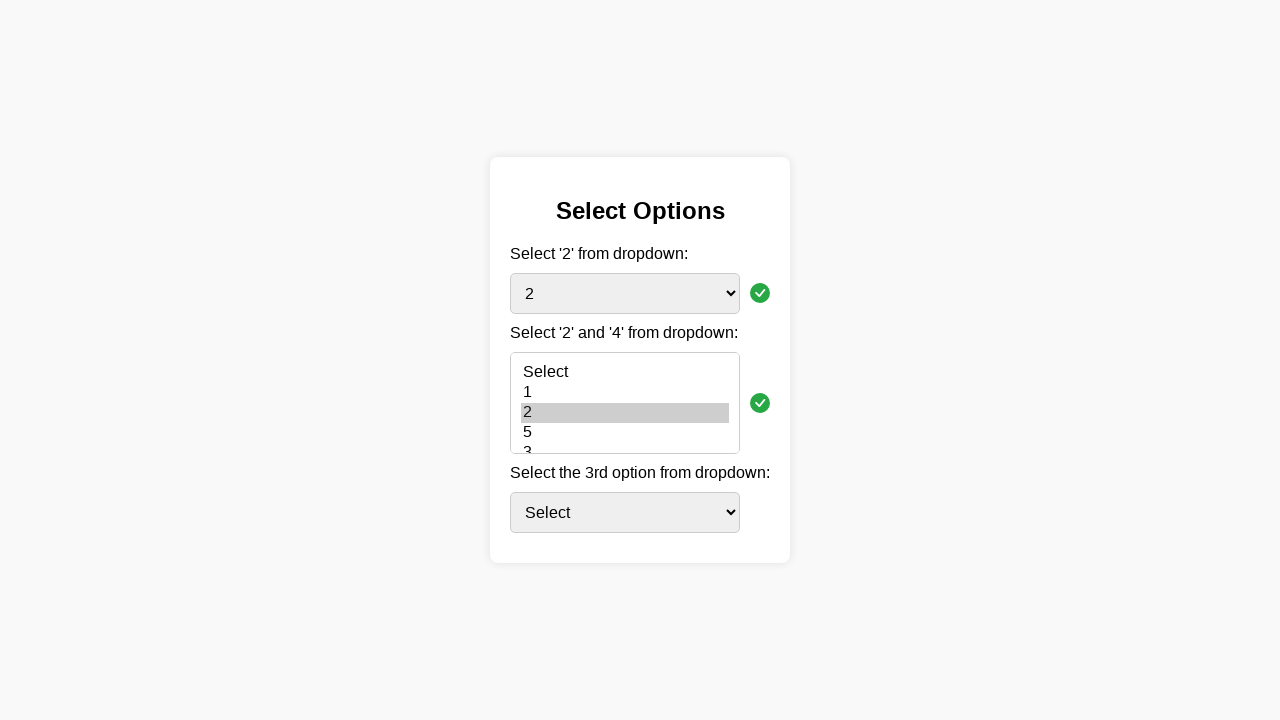

Selected option at index 3 (4th option) in dropdown 3 on #dropdown3
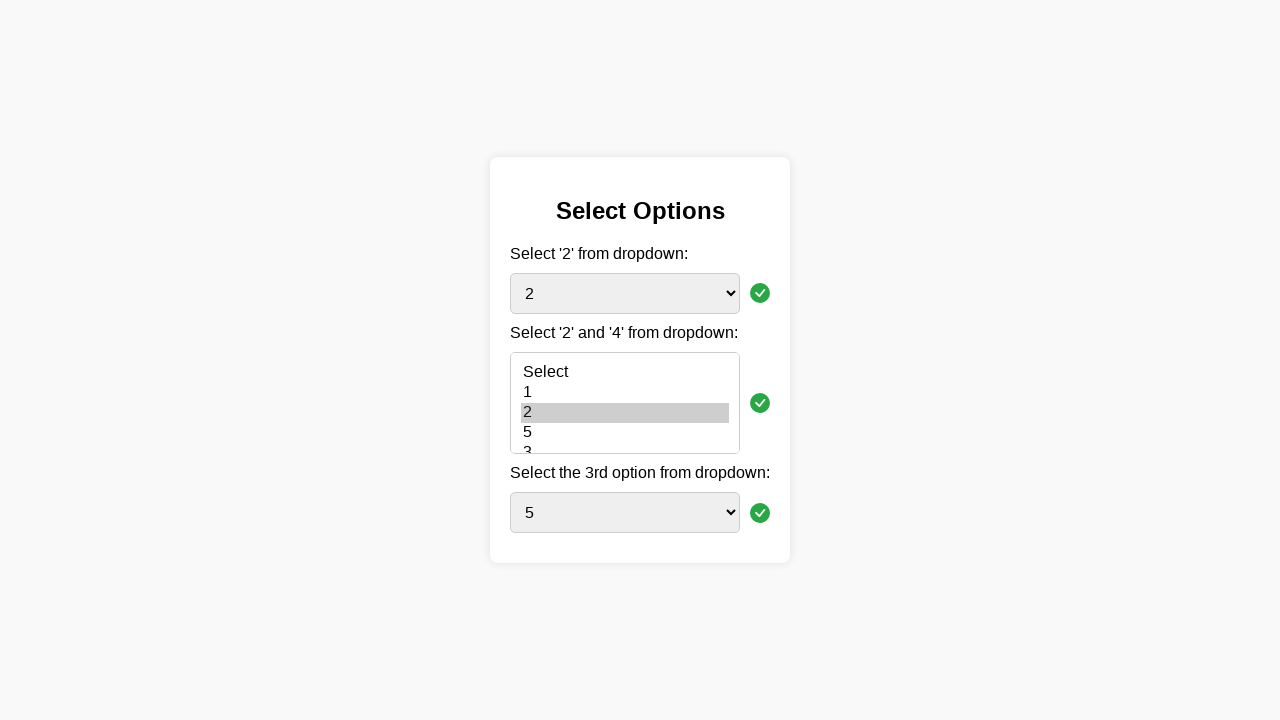

Dropdown 3 success indicator appeared
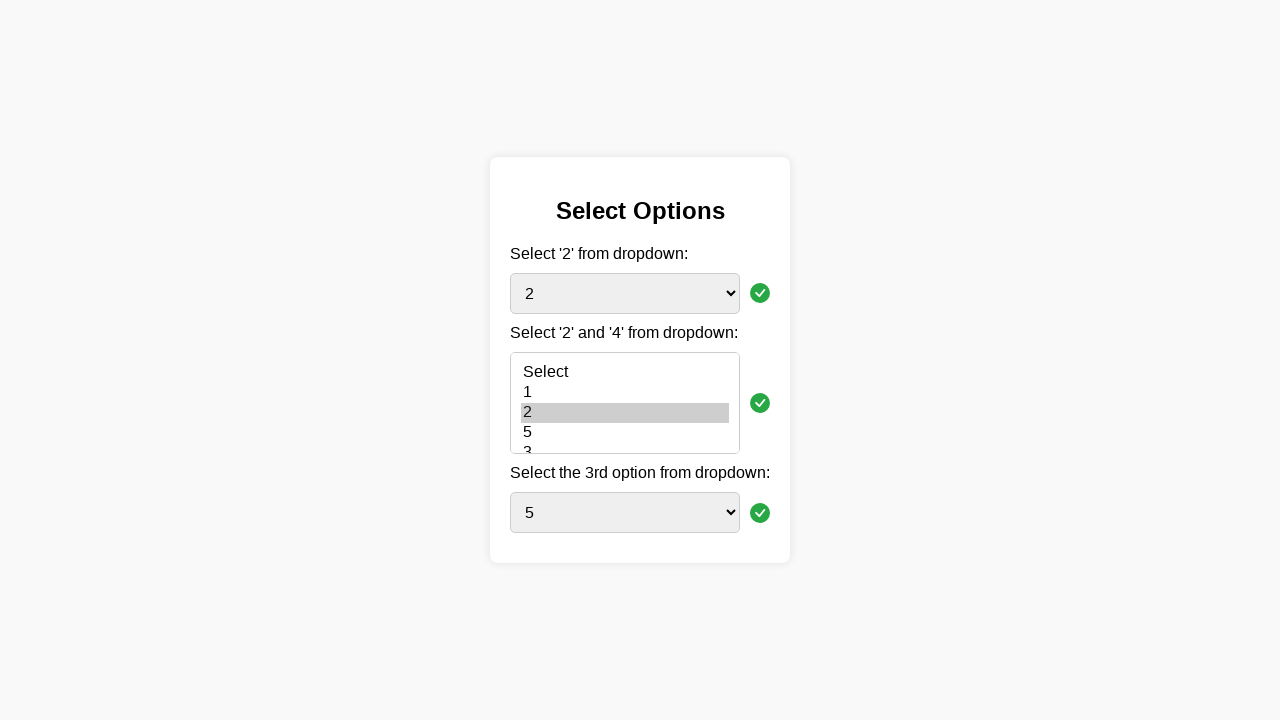

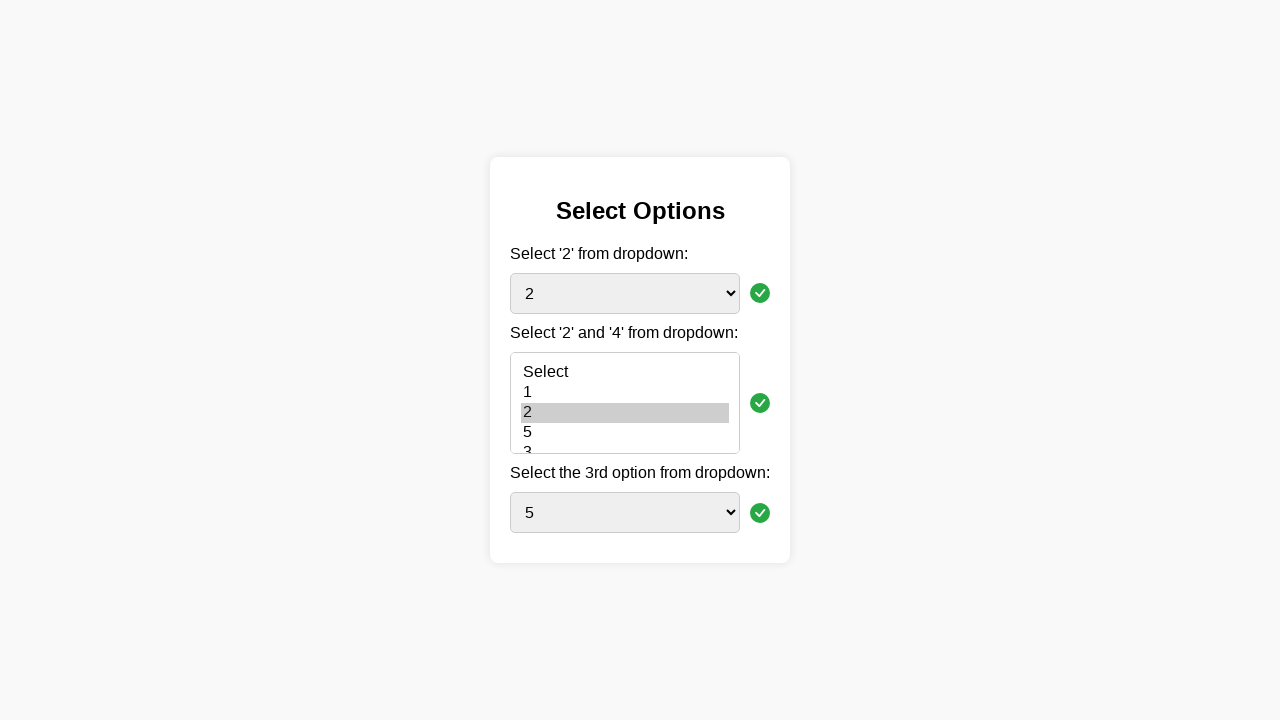